Fills out a text box form with user information including name, email, current address and permanent address, then submits the form

Starting URL: https://demoqa.com/text-box

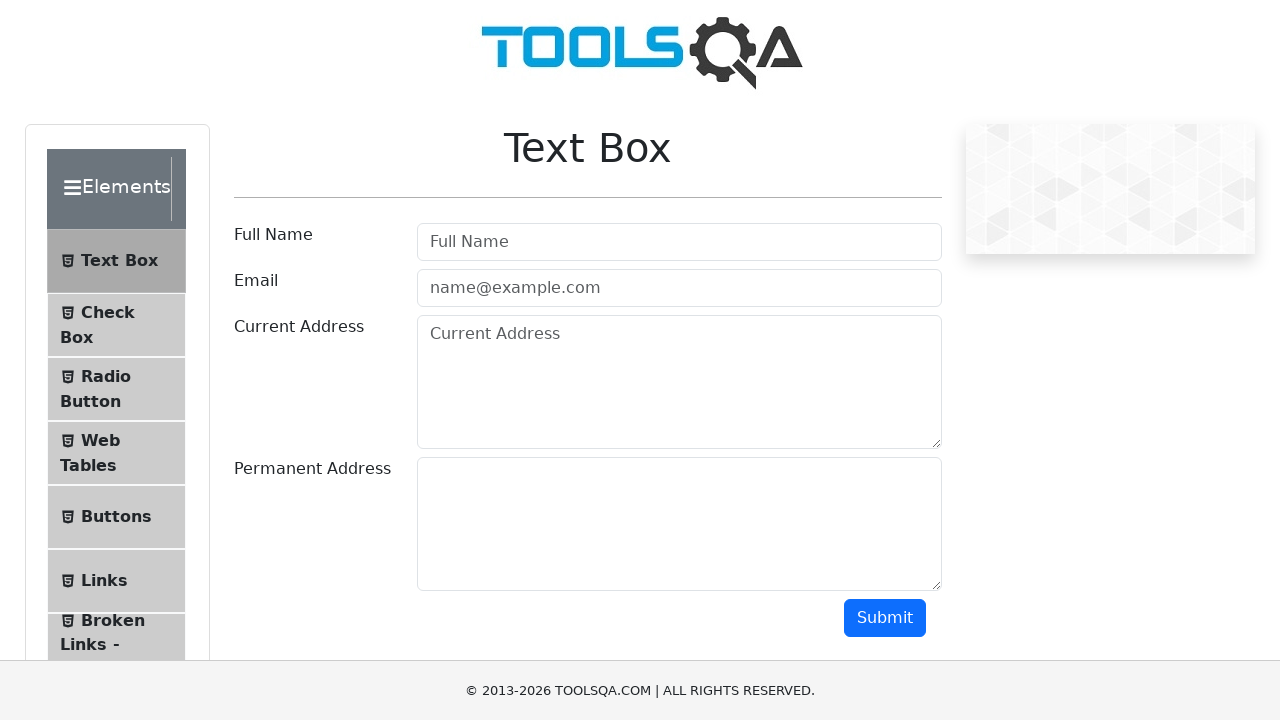

Navigated to text-box form page
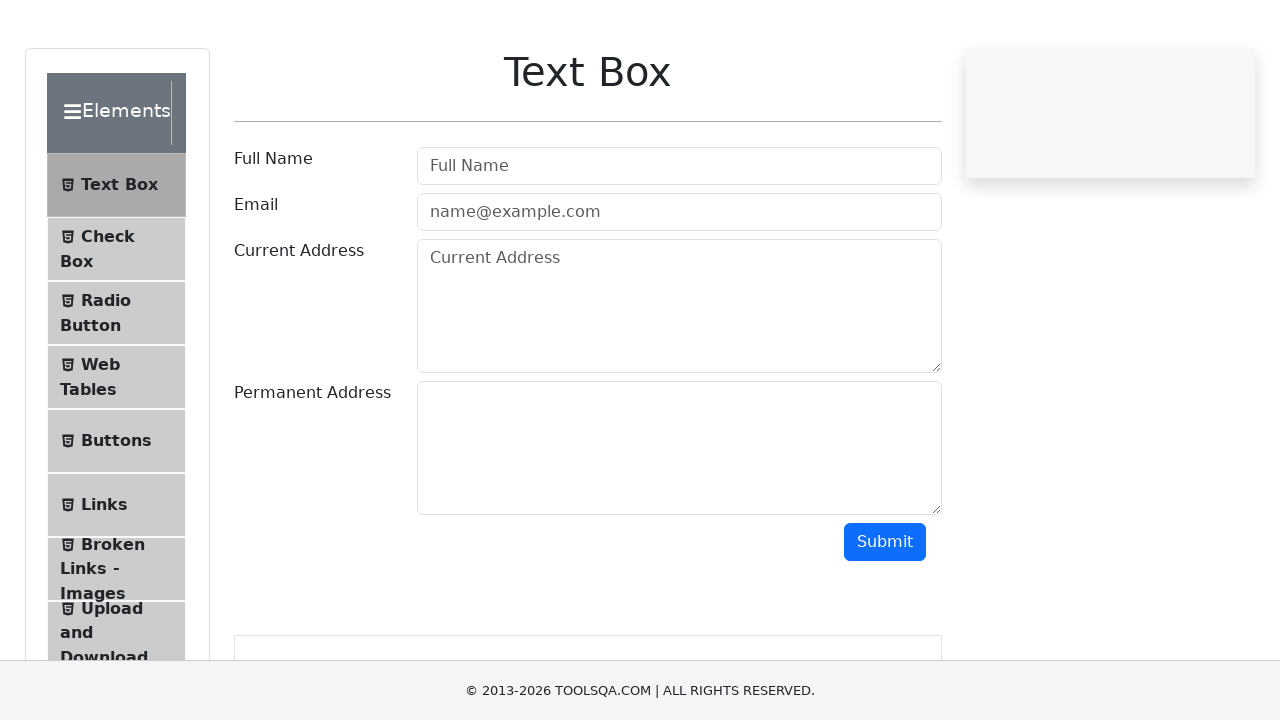

Scrolled down to reveal form elements
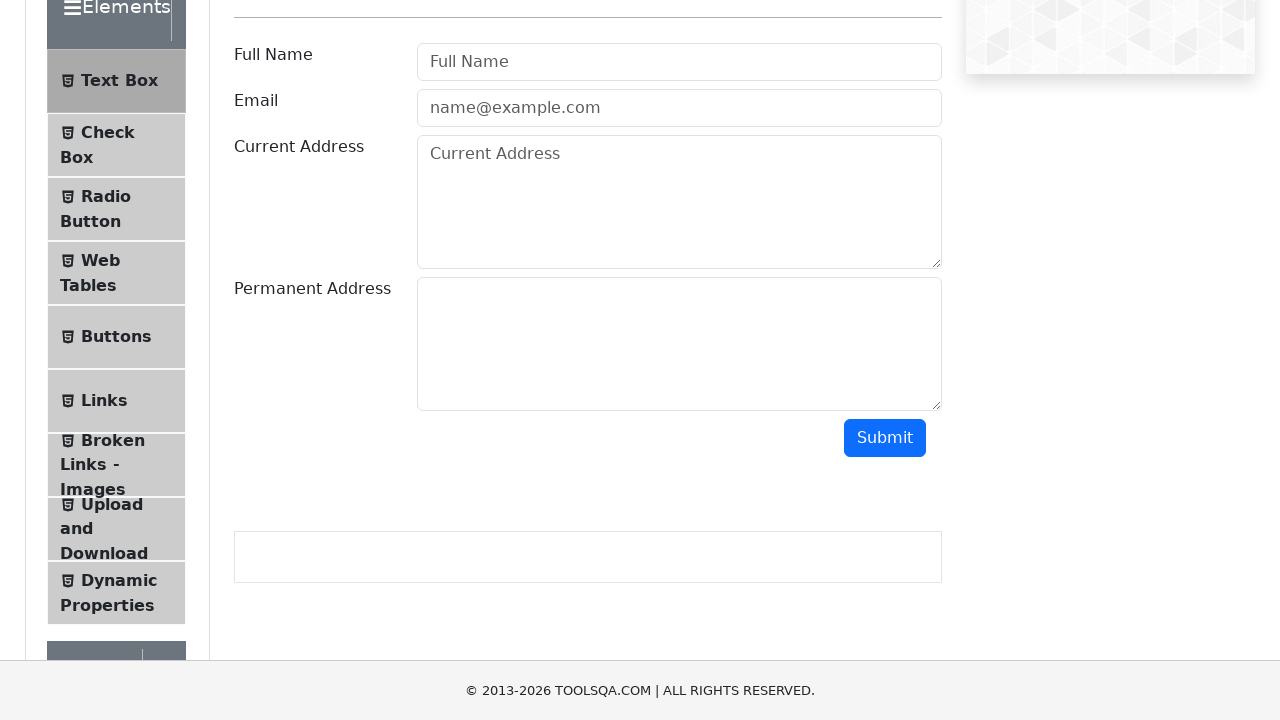

Filled username field with 'John Smith' on #userName
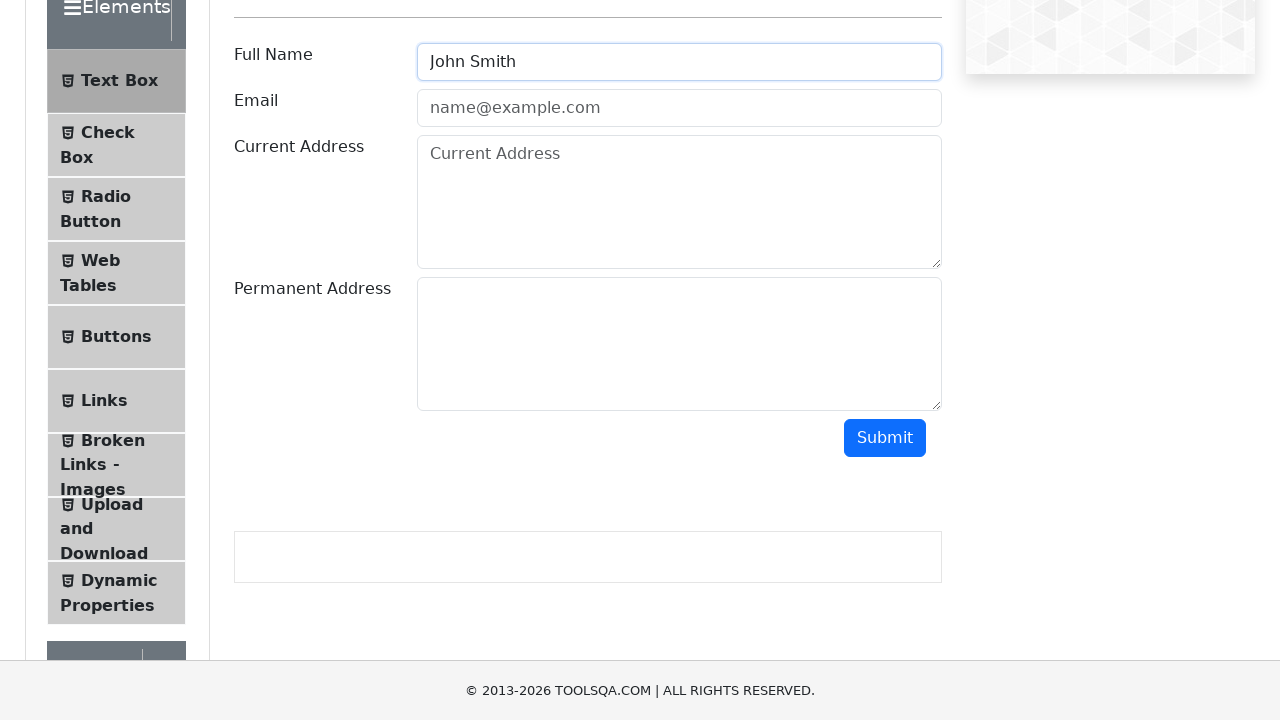

Filled email field with 'john.smith@example.com' on #userEmail
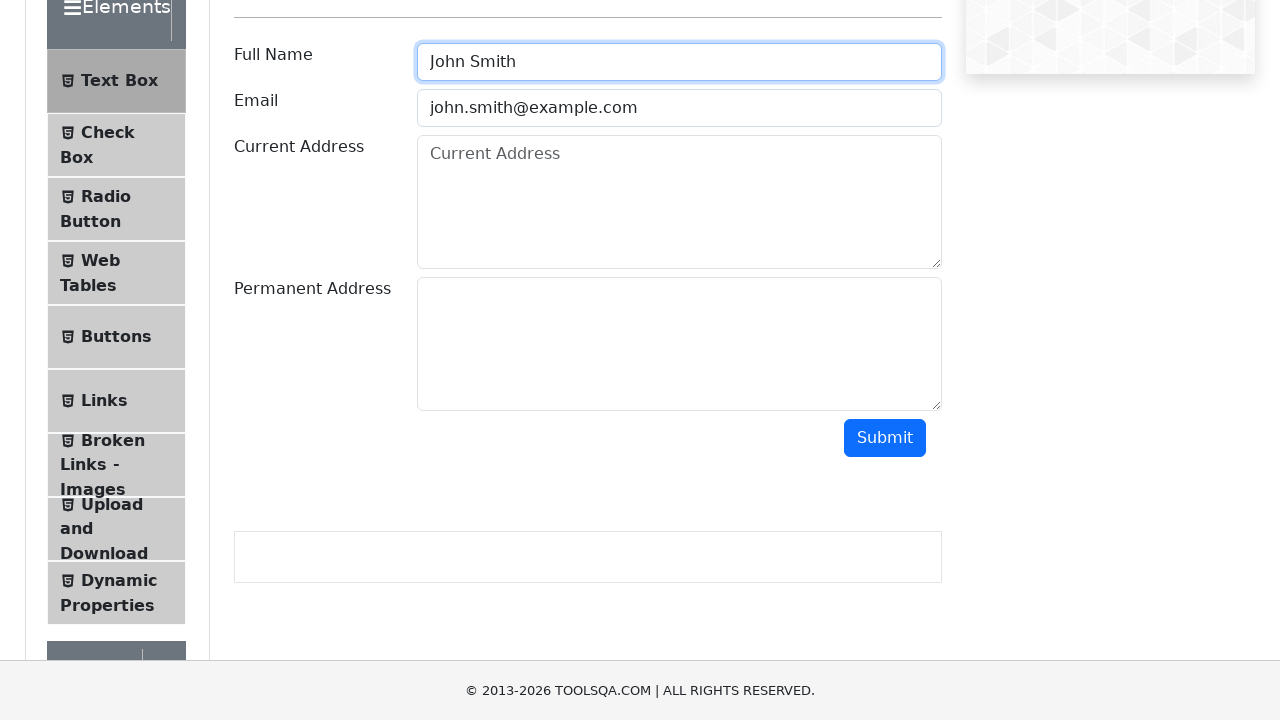

Filled current address field with '123 Main Street, Apartment 4B, New York, NY 10001' on #currentAddress
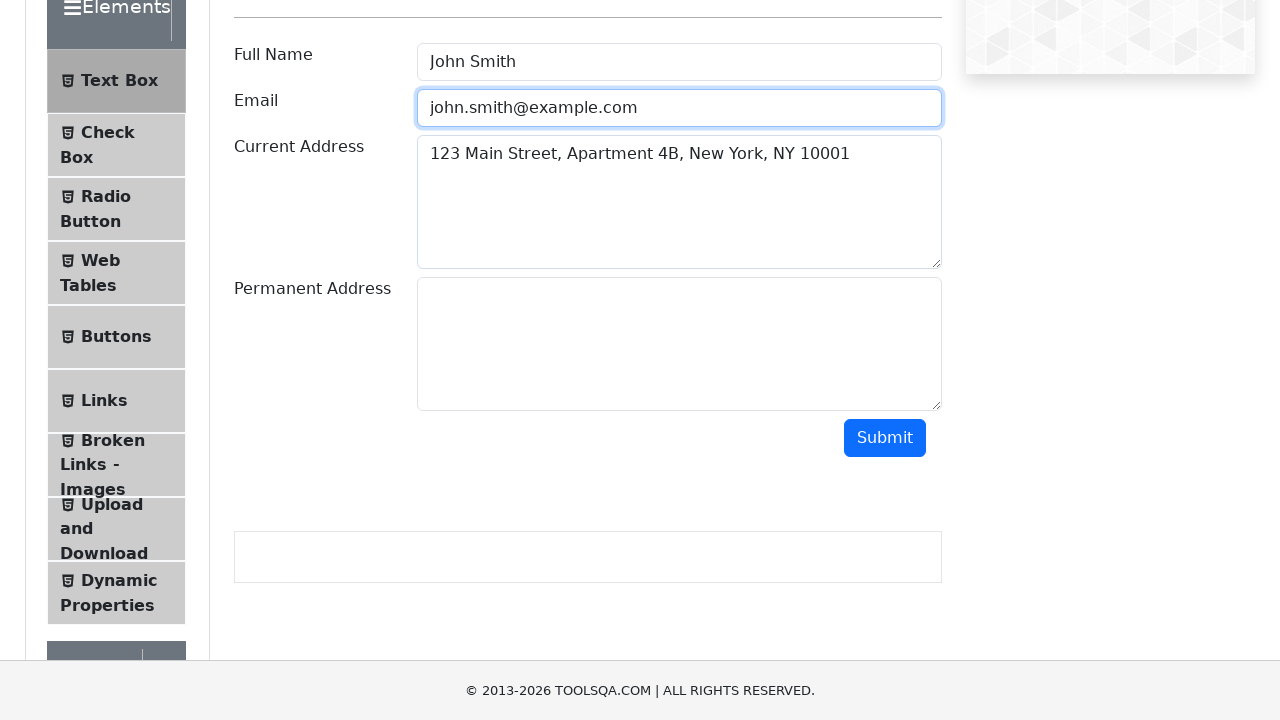

Filled permanent address field with '456 Oak Avenue, House 12, Los Angeles, CA 90001' on #permanentAddress
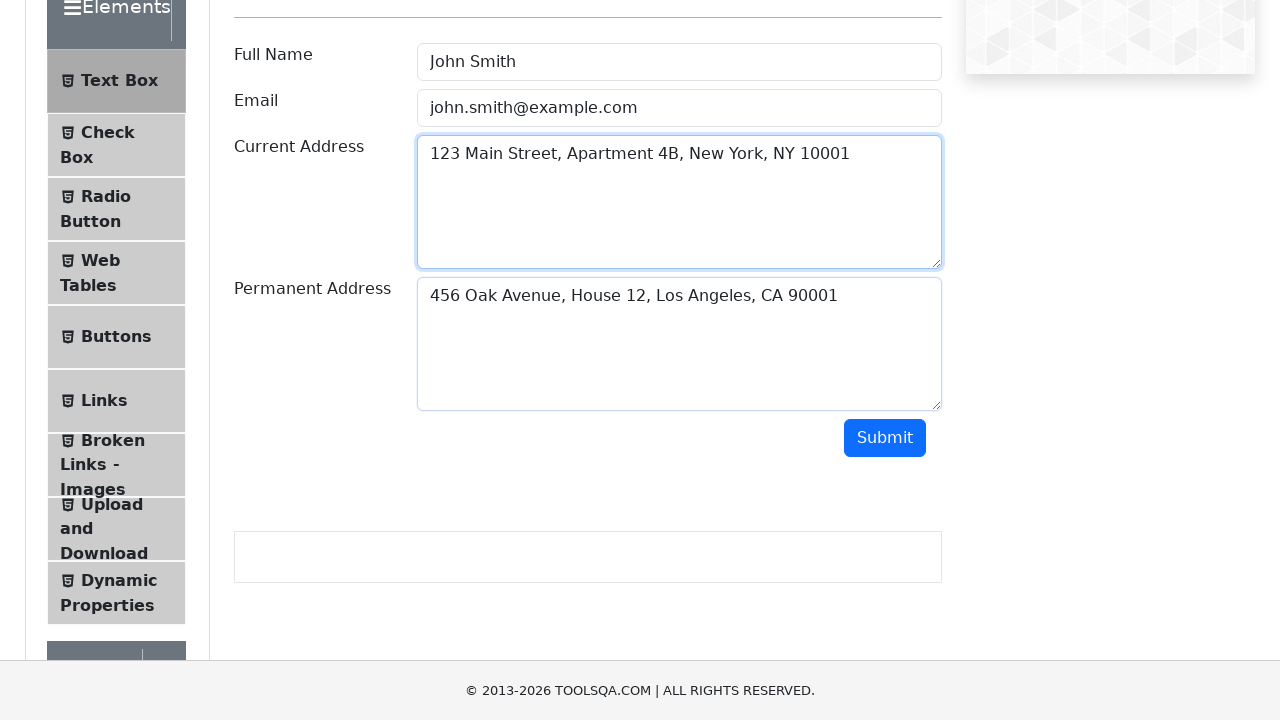

Clicked submit button to submit form at (885, 438) on #submit
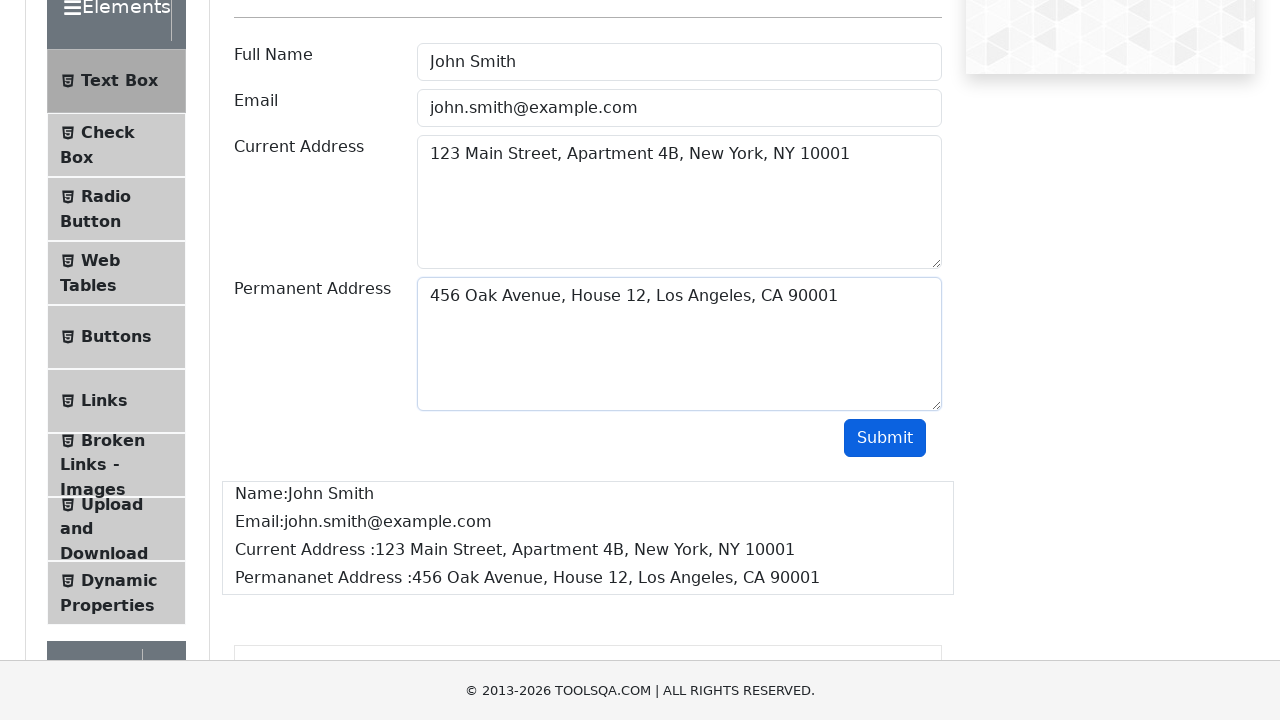

Form submission output appeared on page
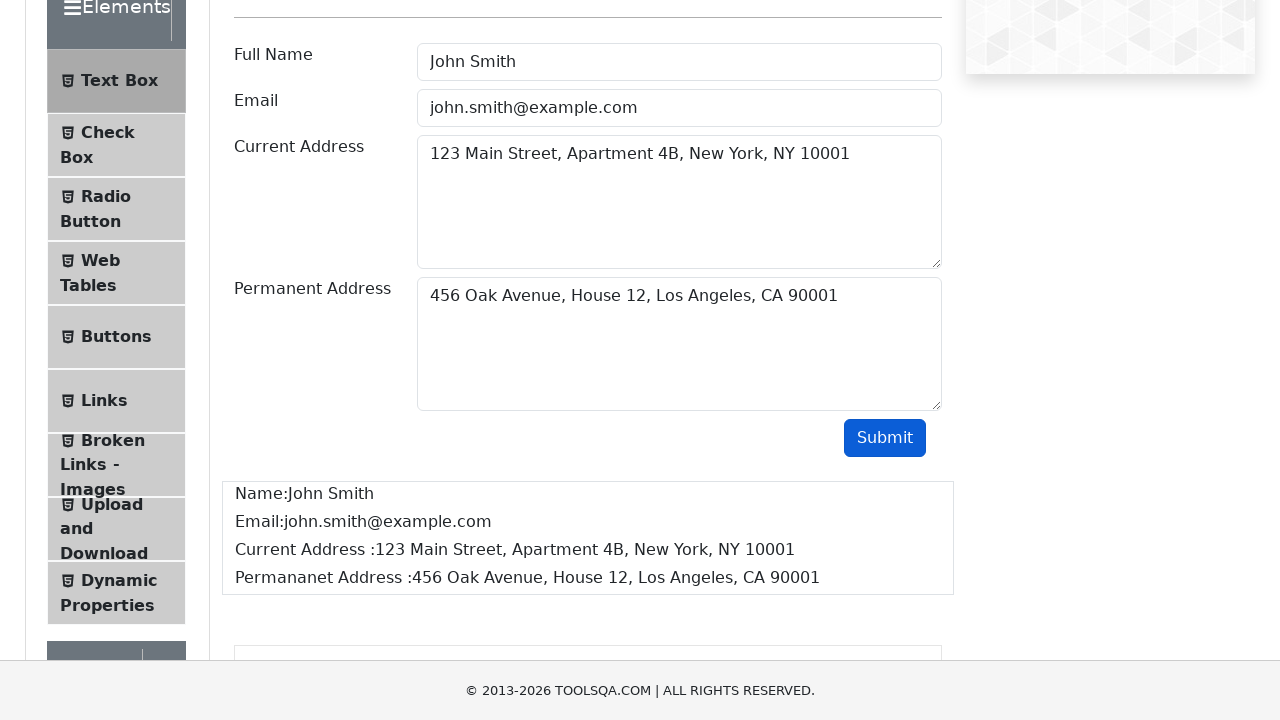

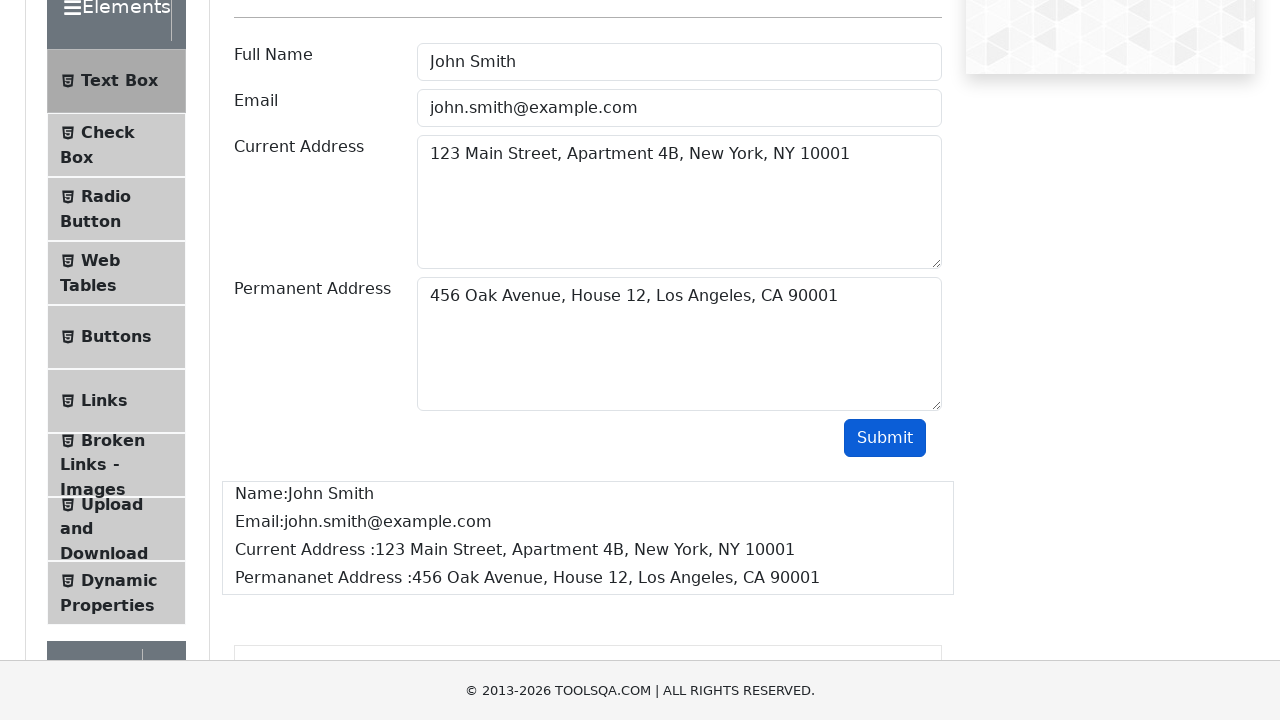